Tests a registration form by filling in first name, last name, and email fields, then submitting and verifying the success message

Starting URL: http://suninjuly.github.io/registration1.html

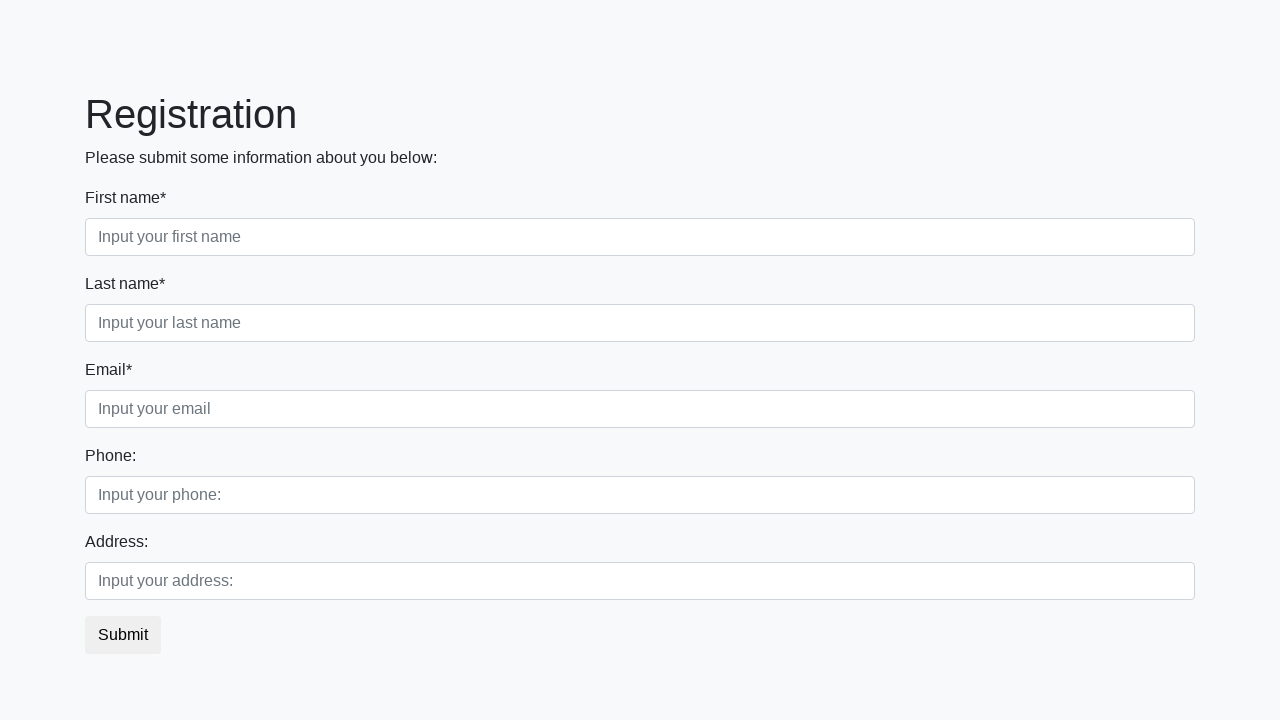

Filled first name field with 'Ivan' on .first_block input.first
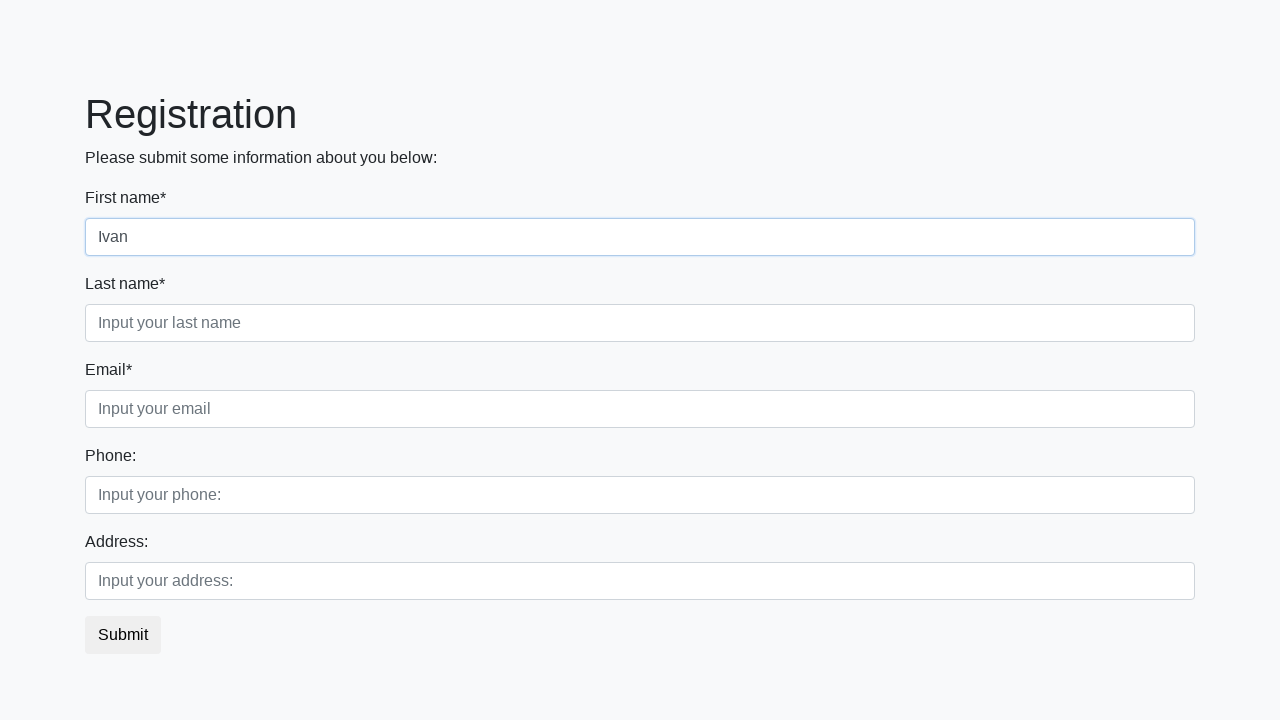

Filled last name field with 'Ivanov' on .first_block input.second
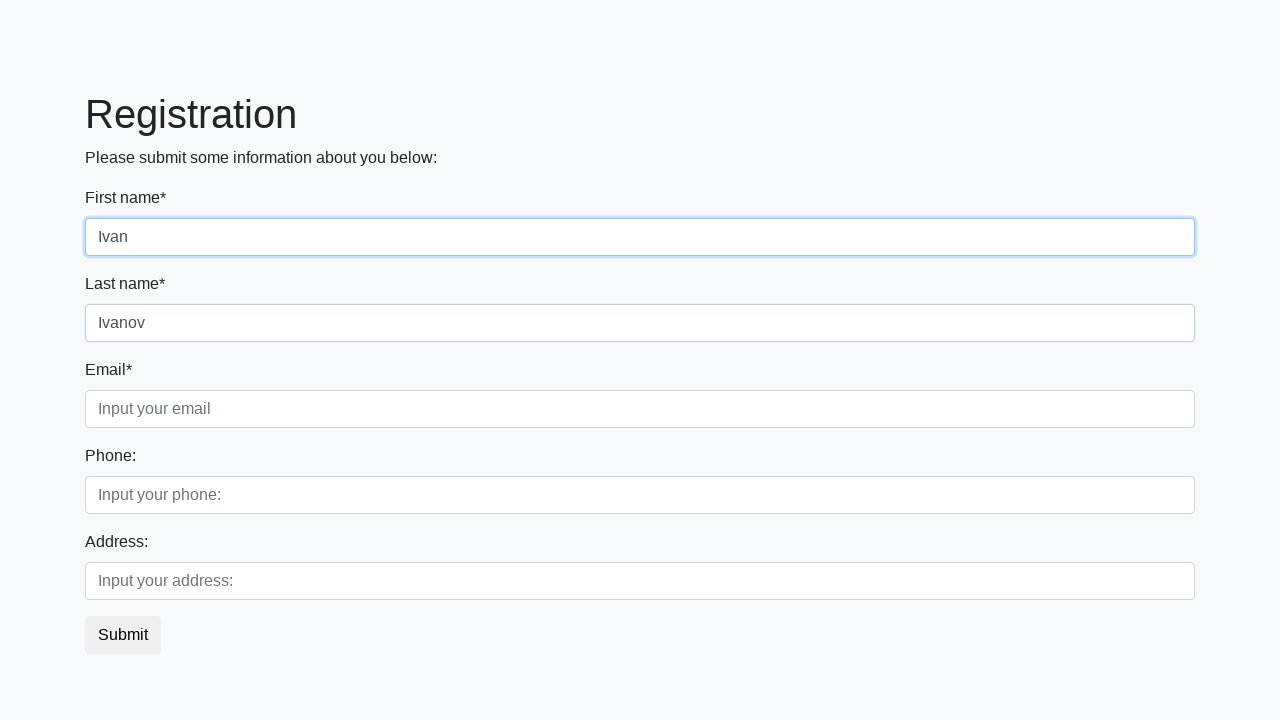

Filled email field with 'ivanov@' on .first_block input.third
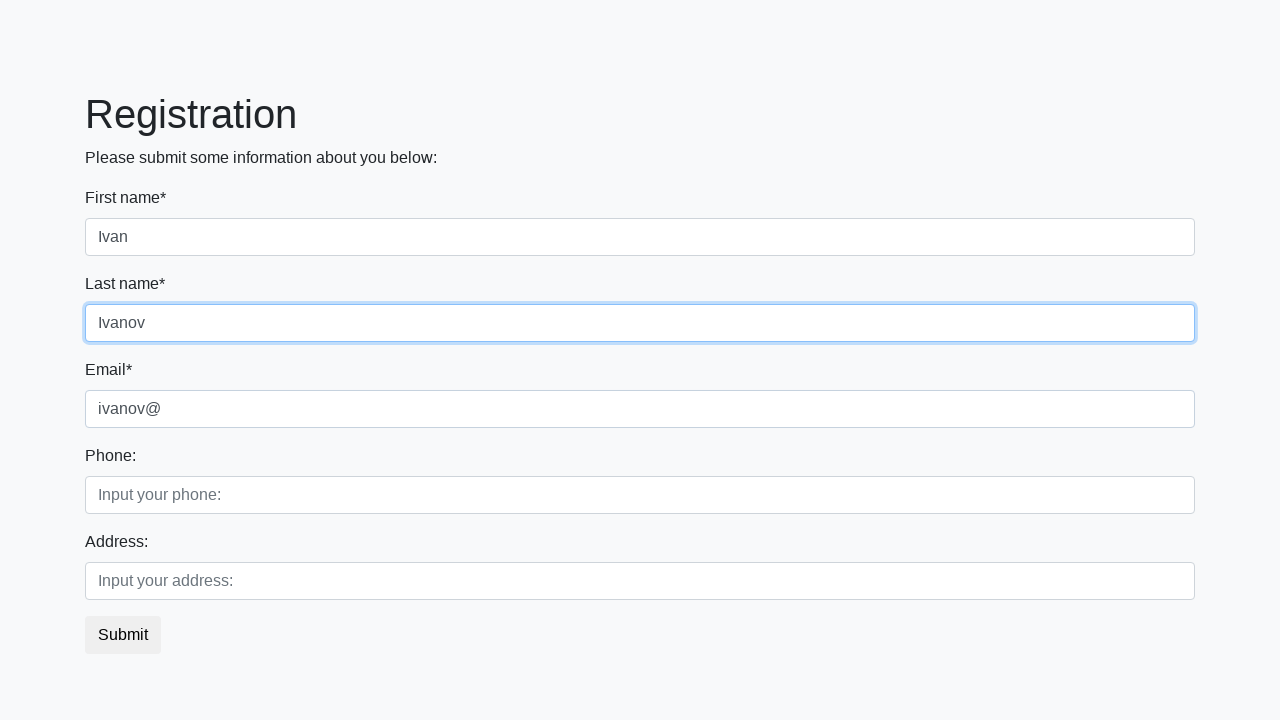

Clicked submit button to register at (123, 635) on button.btn
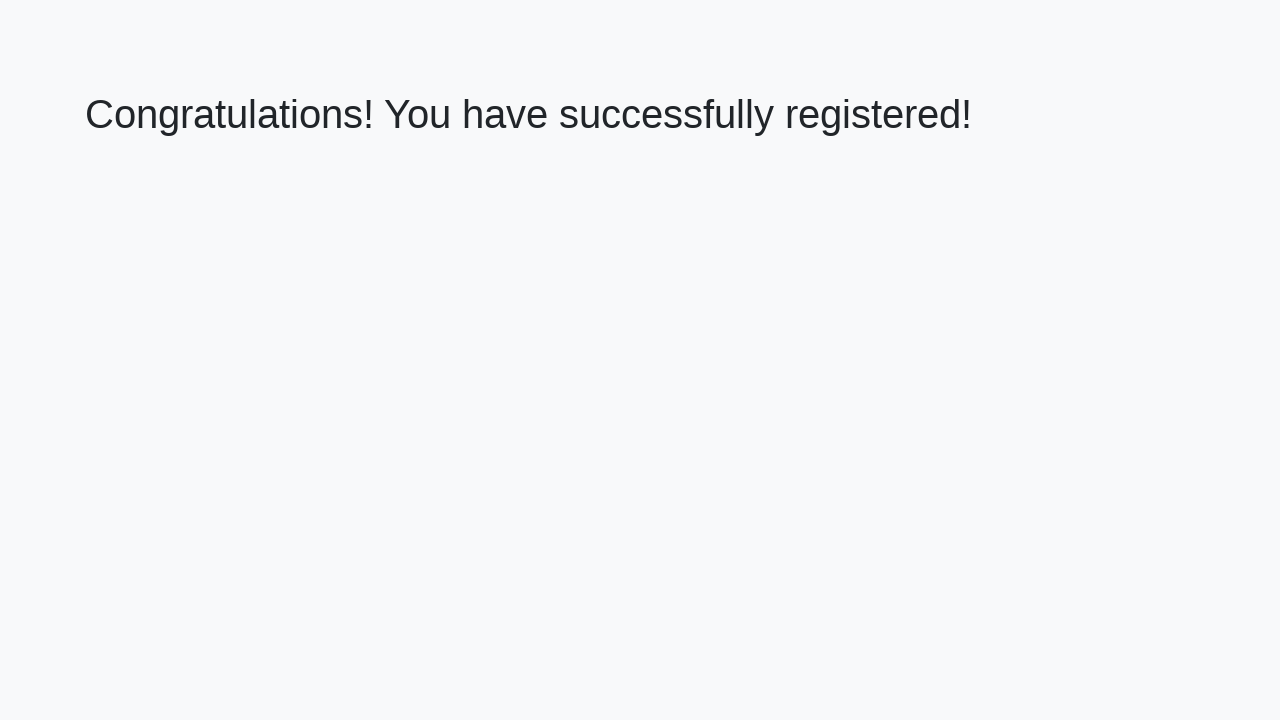

Success message appeared on page
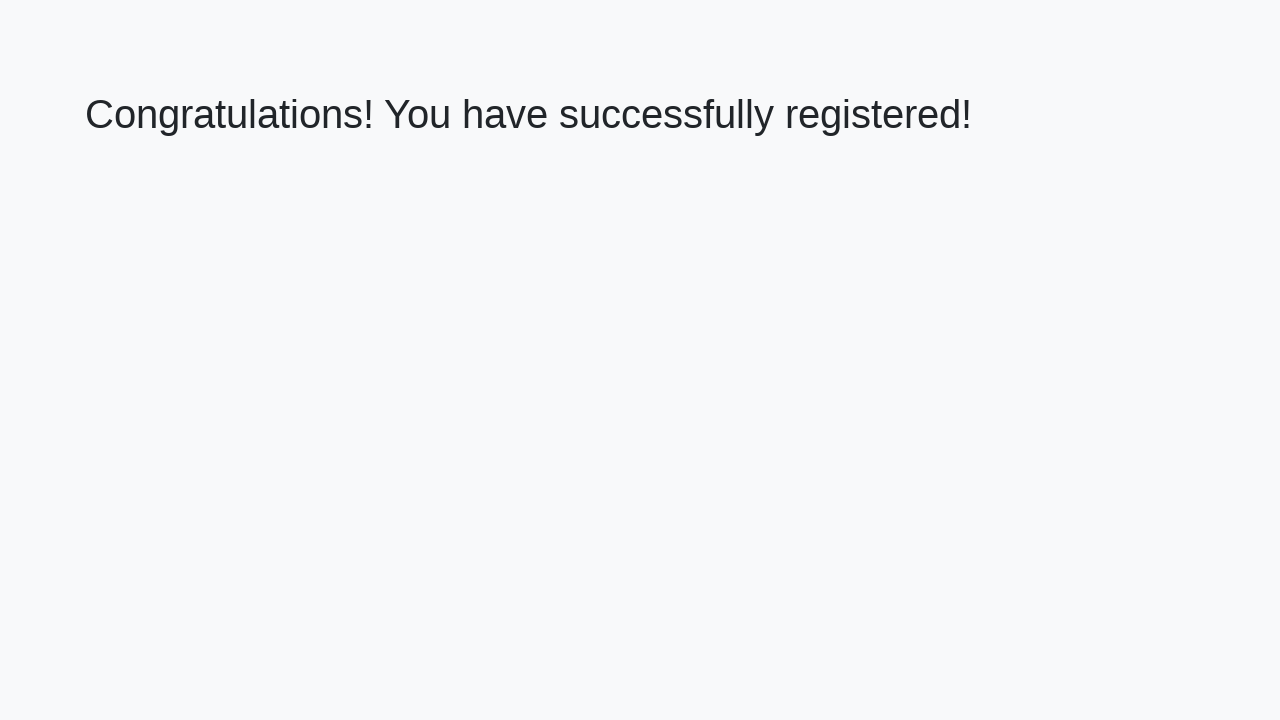

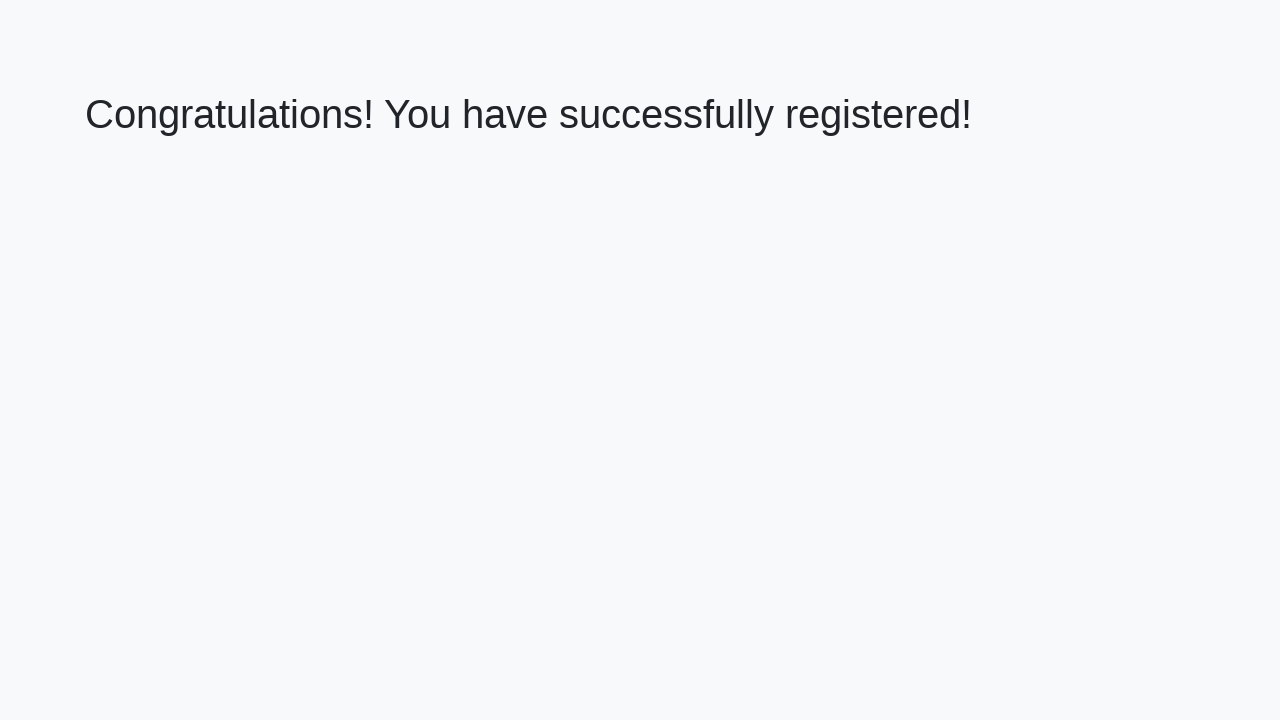